Tests window/tab switching functionality by clicking a link that opens a new window and verifying the new window's title

Starting URL: http://the-internet.herokuapp.com/windows

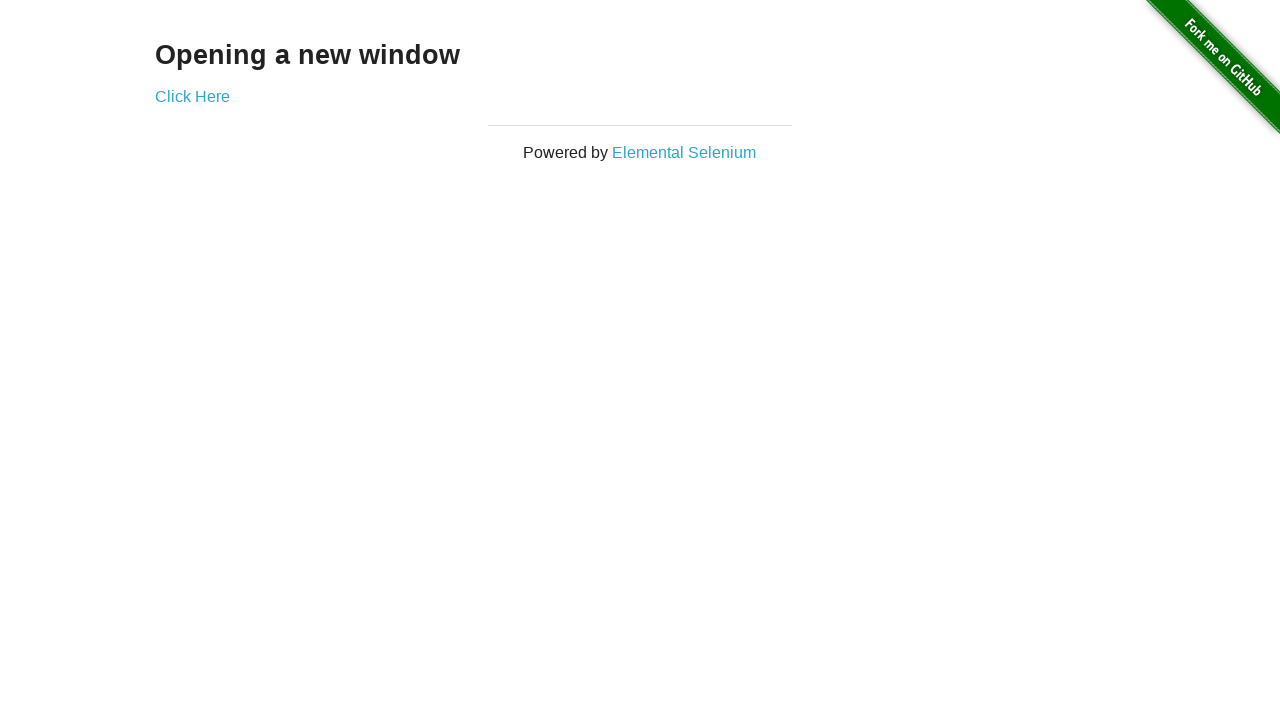

Clicked 'Click Here' link to open new window at (192, 96) on text=Click Here
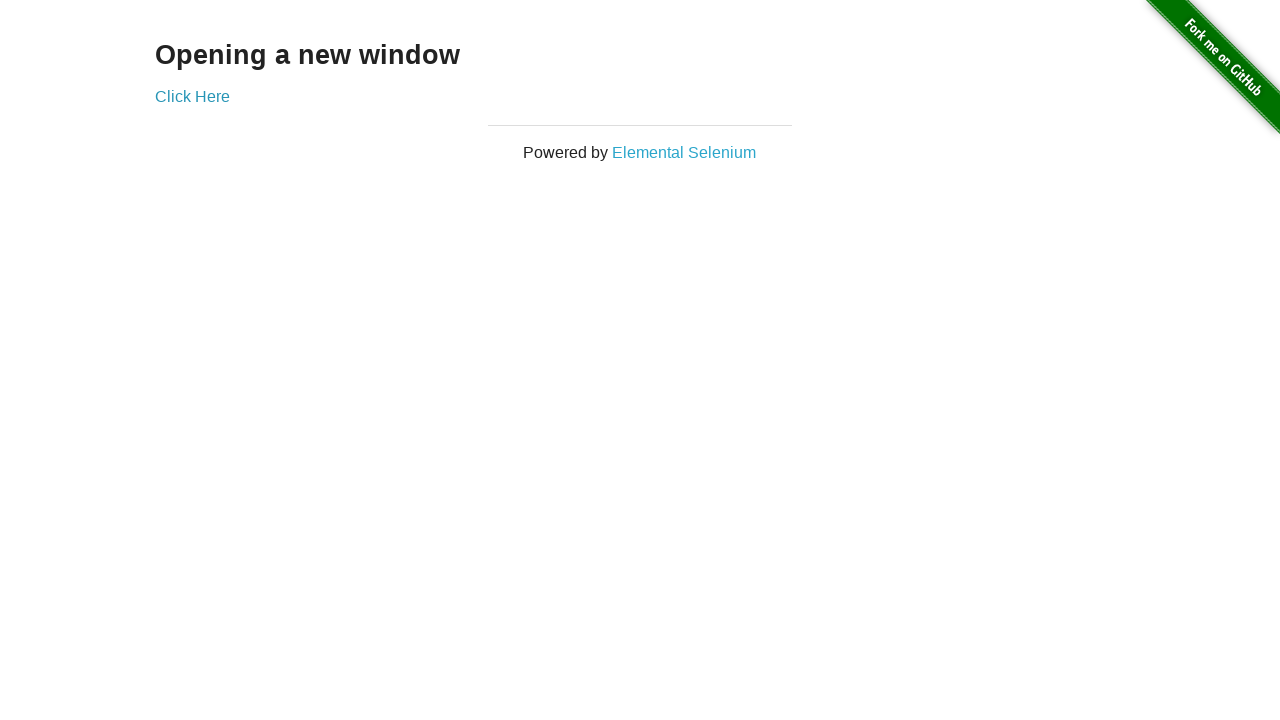

New window/tab opened and captured
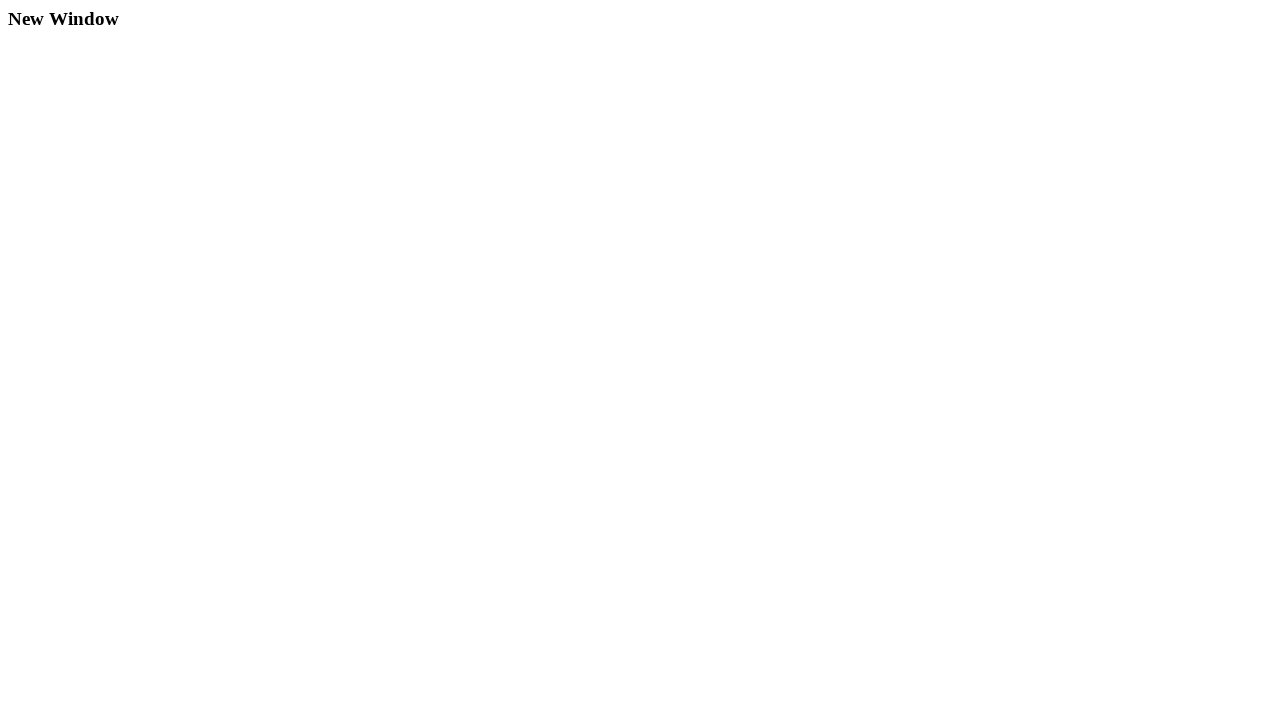

New page loaded completely
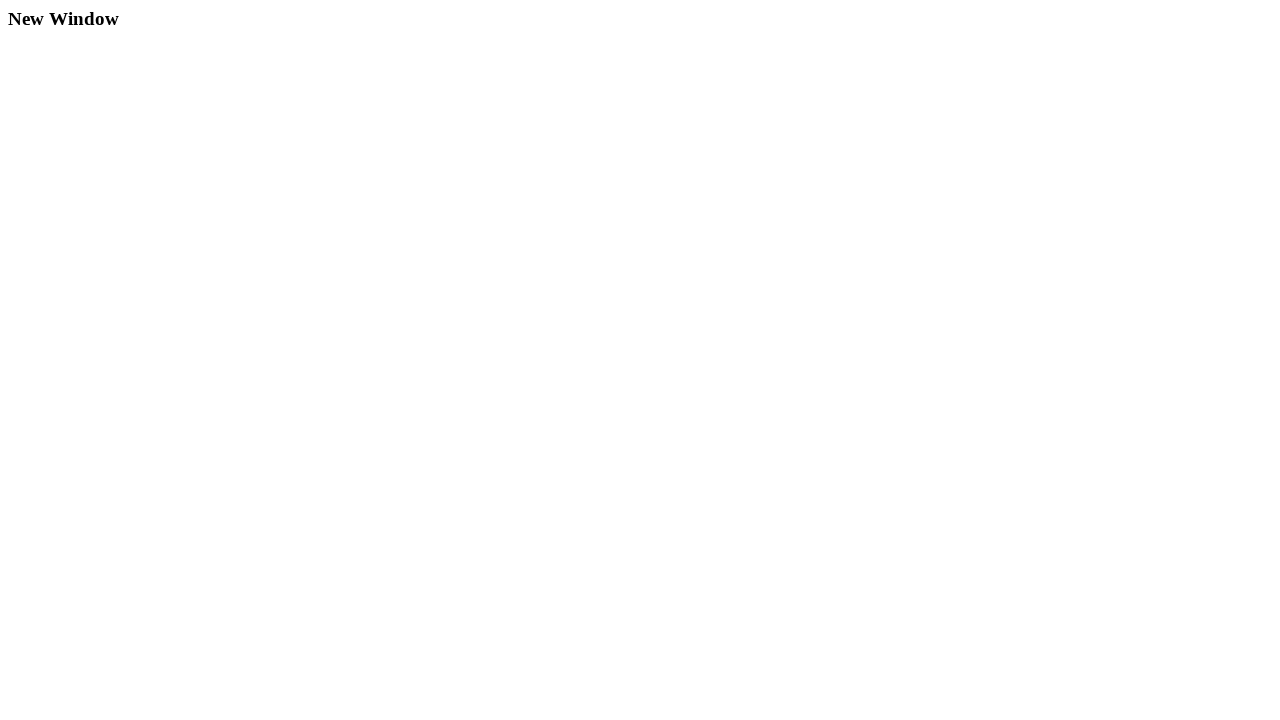

Verified new page title is 'New Window'
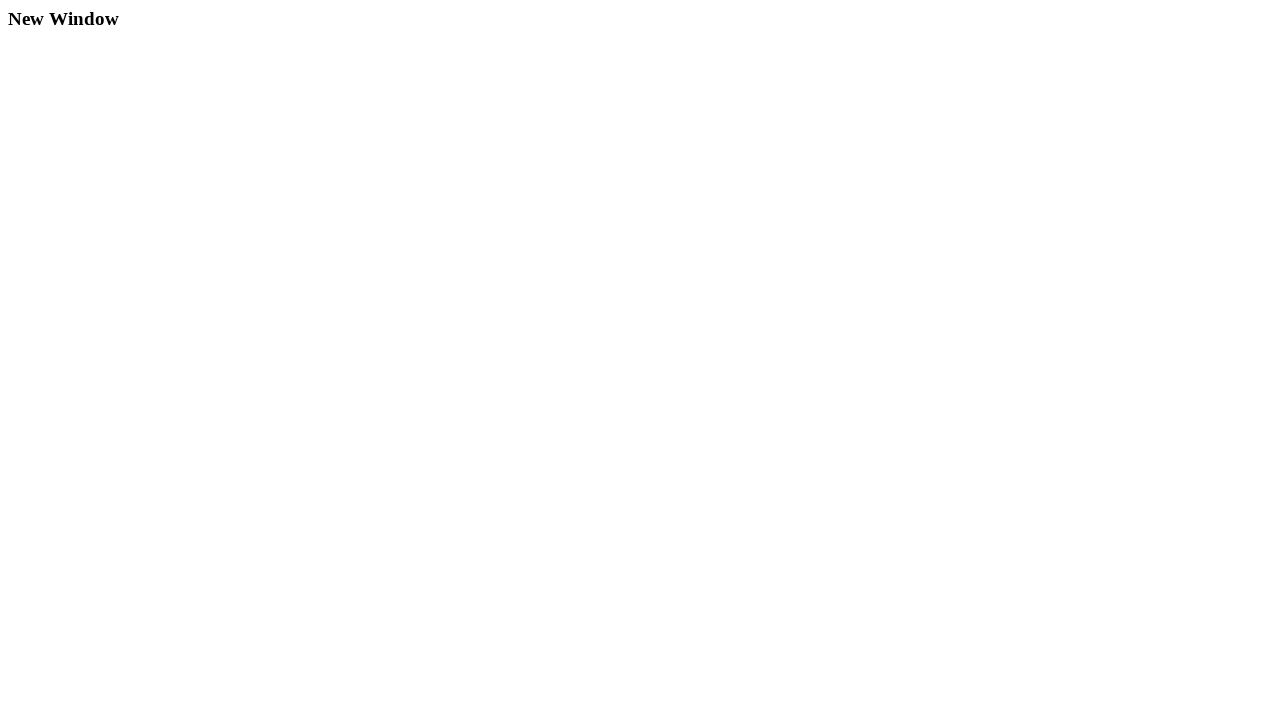

Verified new page title is not 'The Internet'
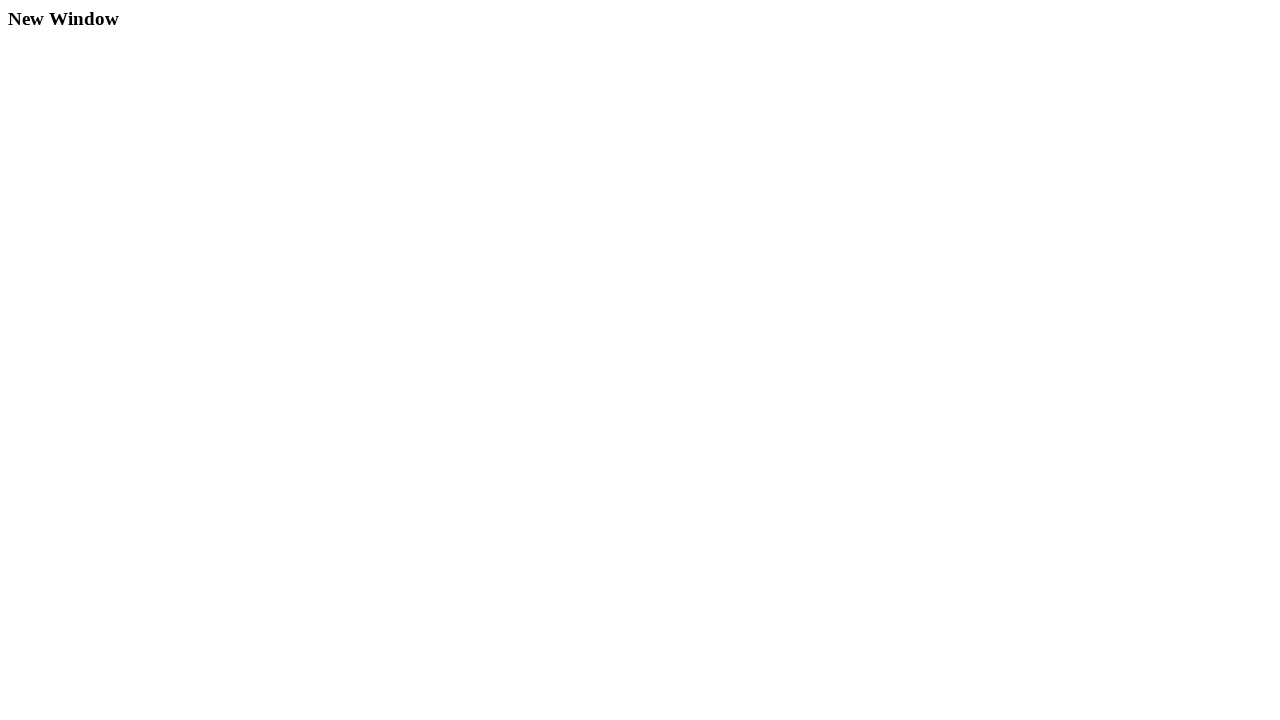

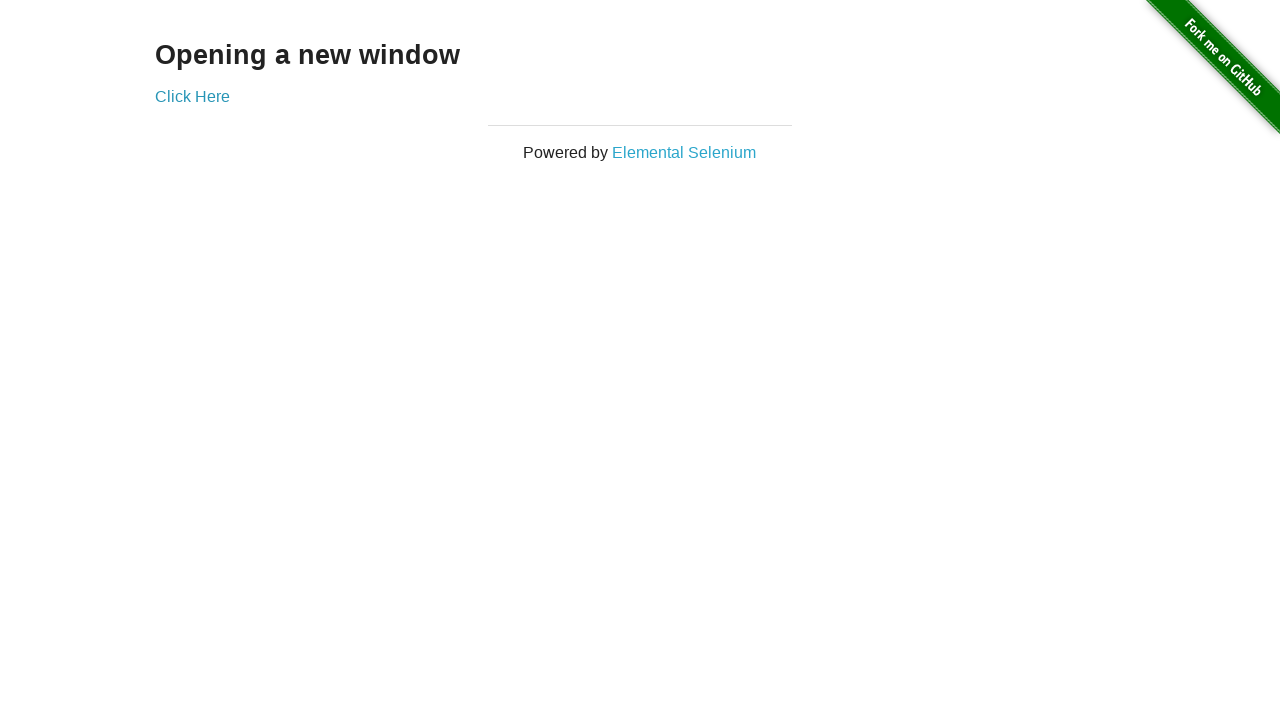